Clicks the Resizable link and interacts with the first resizable box to test resize constraints

Starting URL: https://demoqa.com/interaction

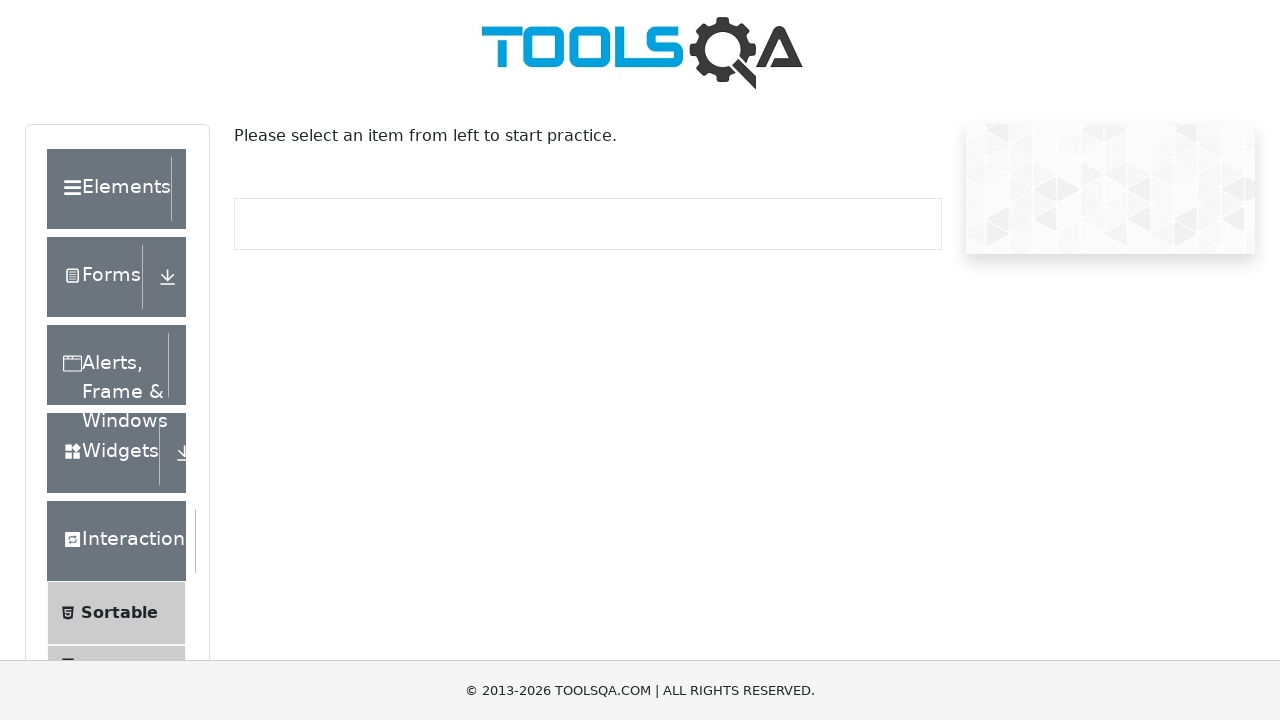

Clicked the Resizable link at (123, 361) on text=Resizable
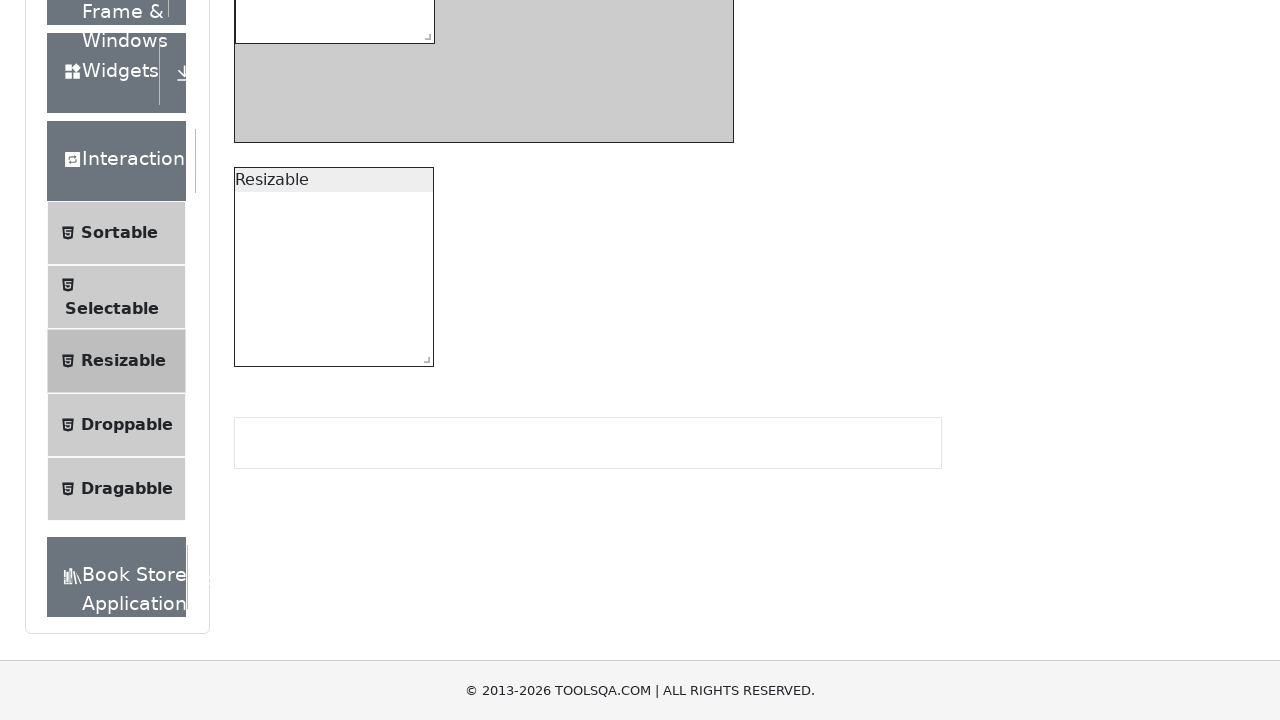

Waited for resizable box with constraints to load
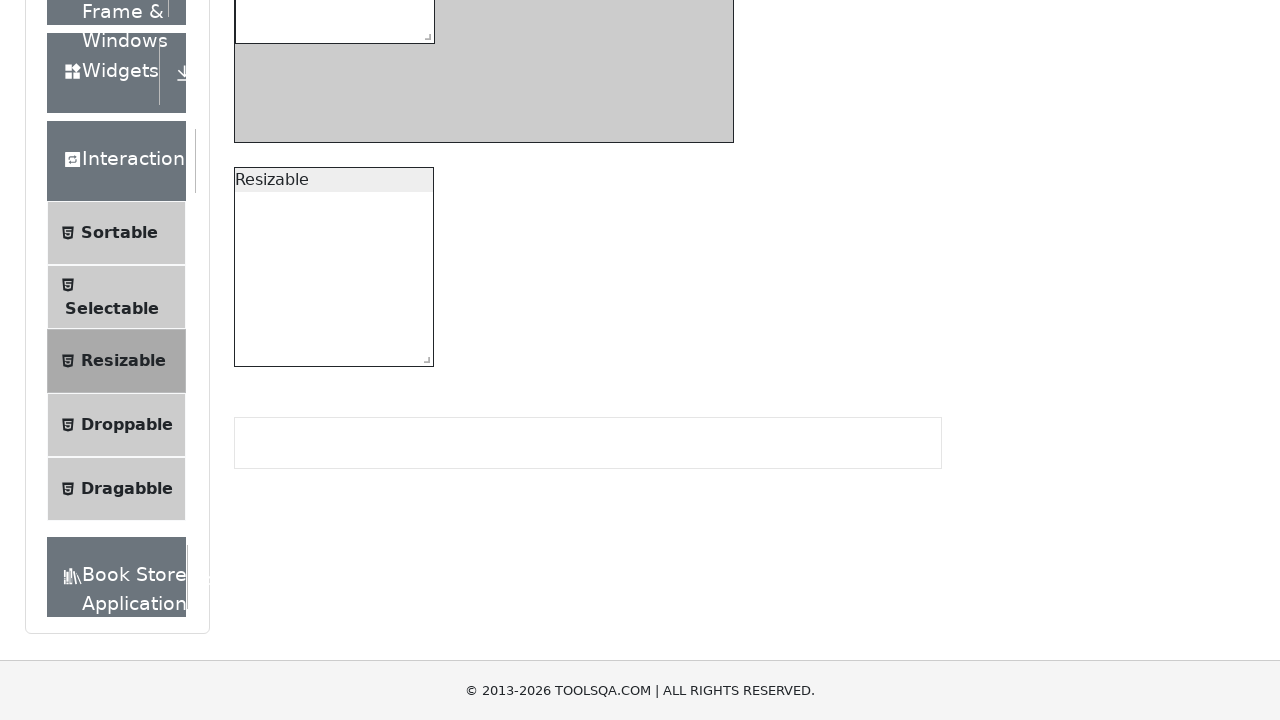

Located the resize handle of the constrained resizable box
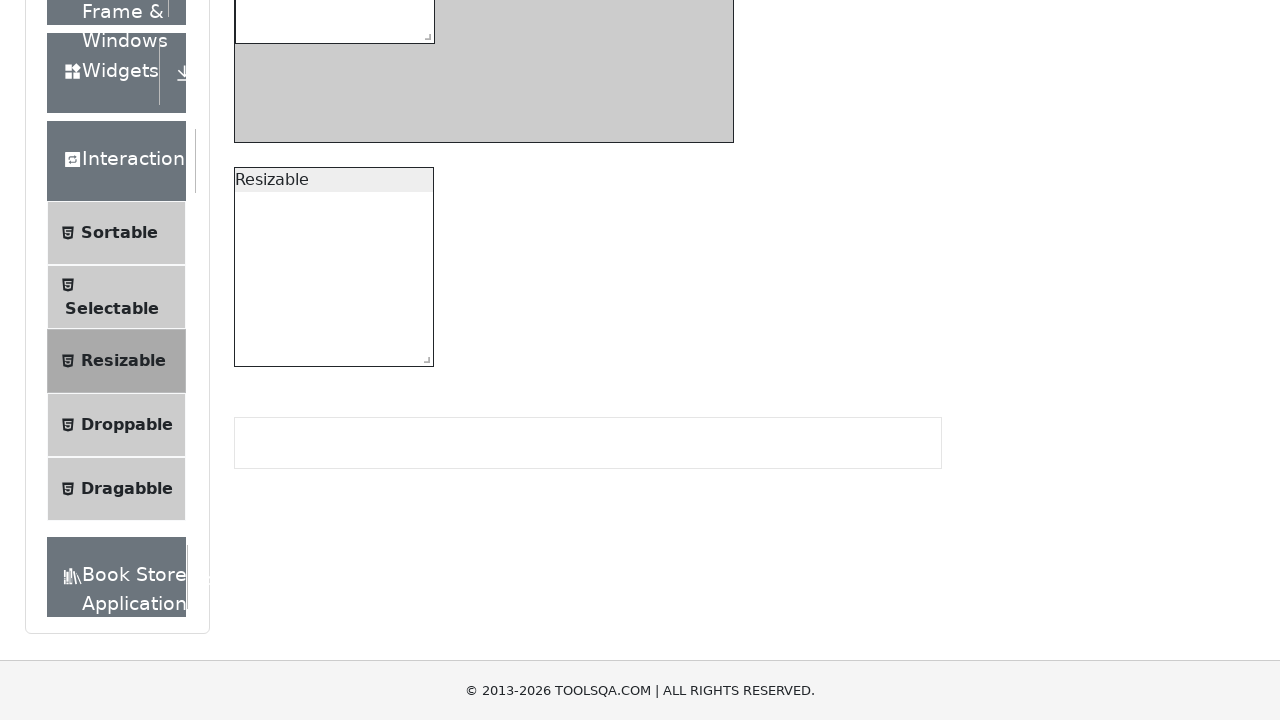

Verified that the resize handle is visible
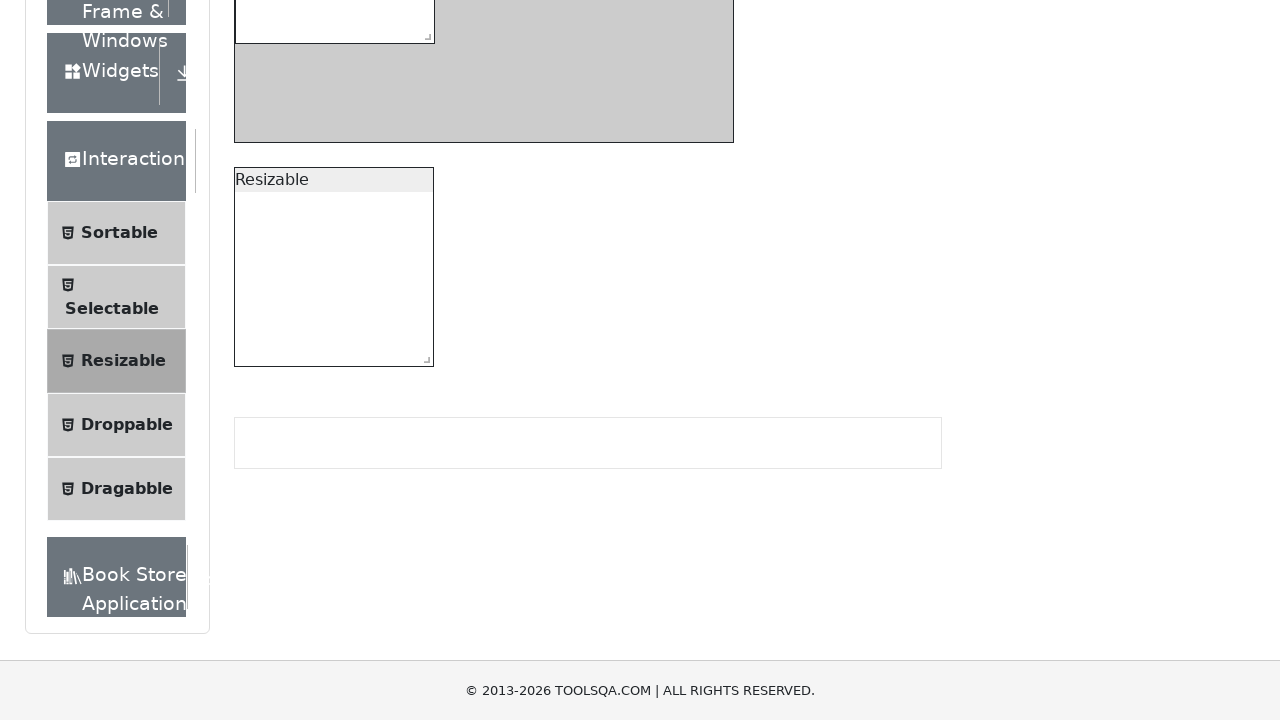

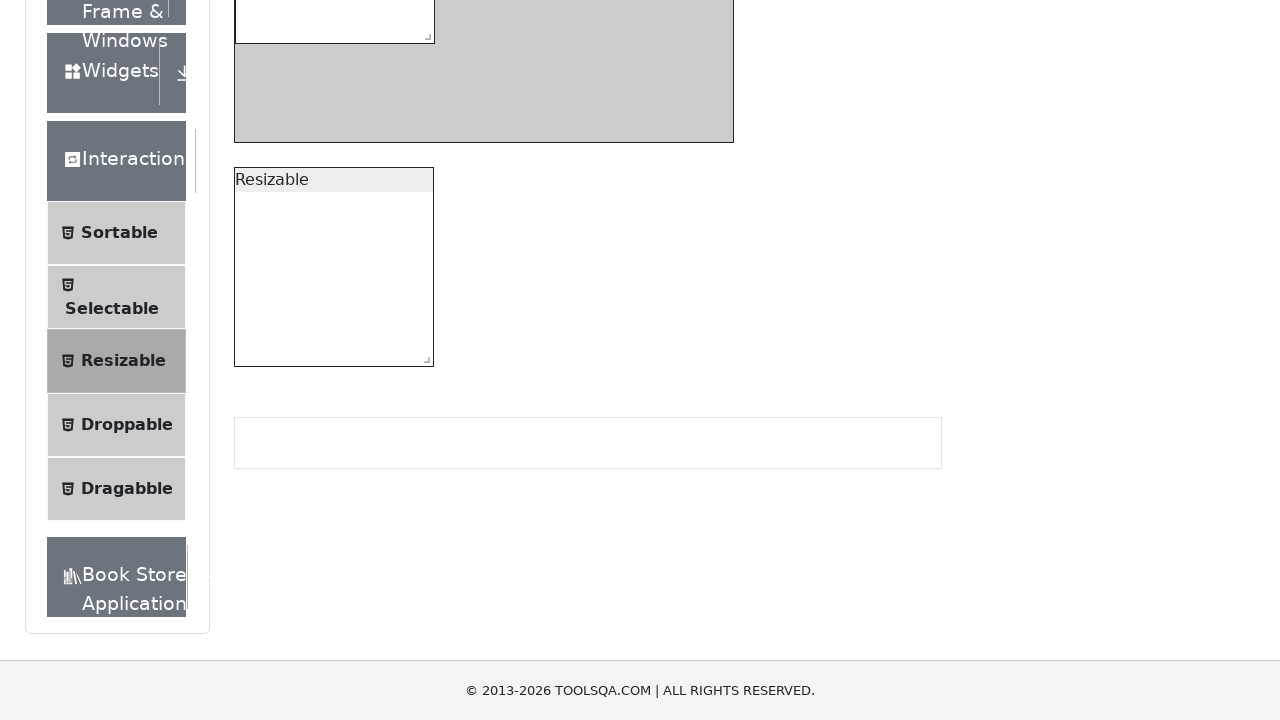